Tests search functionality on the ITTI website by entering a search term and pressing Enter to submit

Starting URL: https://itti.com.np/

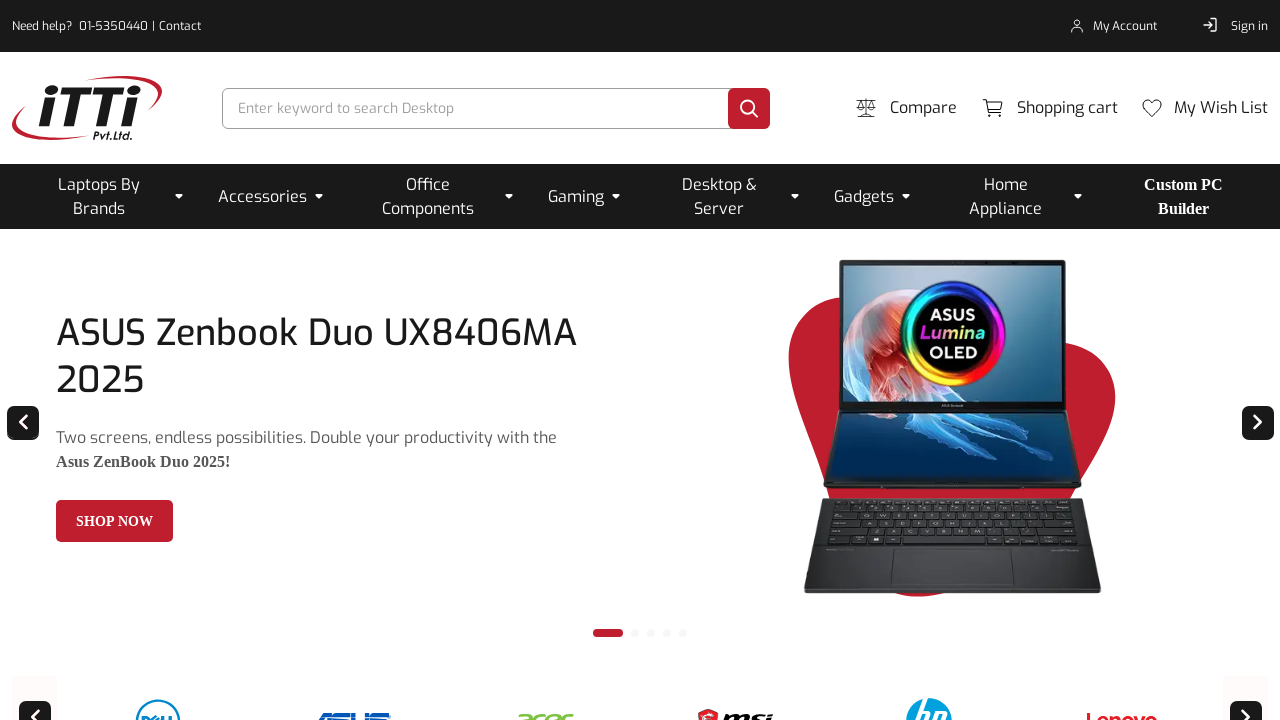

Waited for page to reach domcontentloaded state
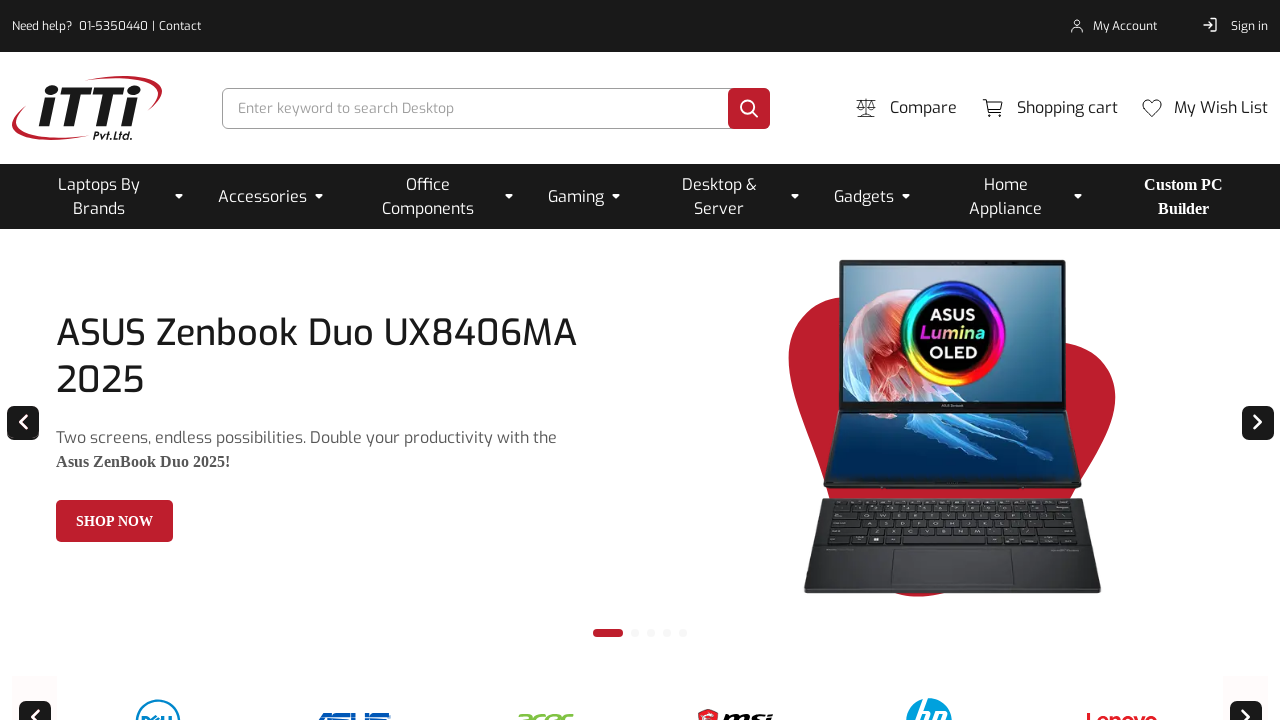

Located search input field
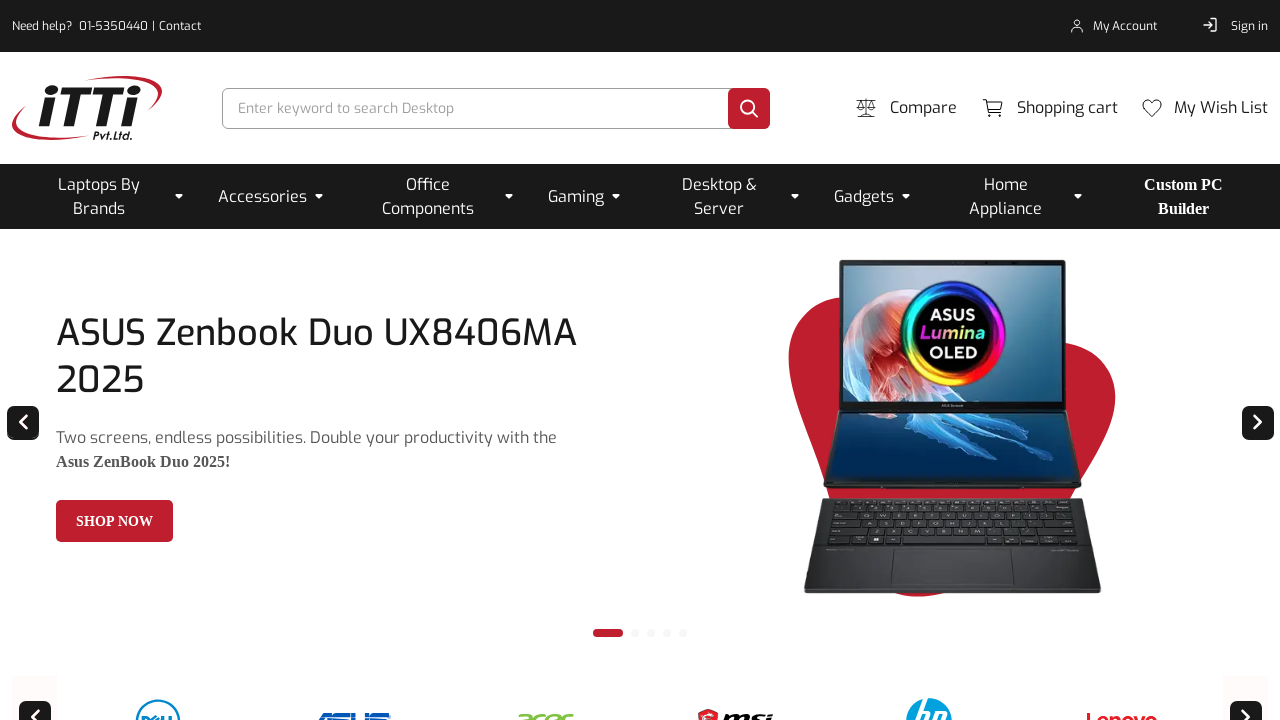

Filled search field with 'test' query on input[type='search'], input[type='text'][placeholder*='search' i], input.w-full 
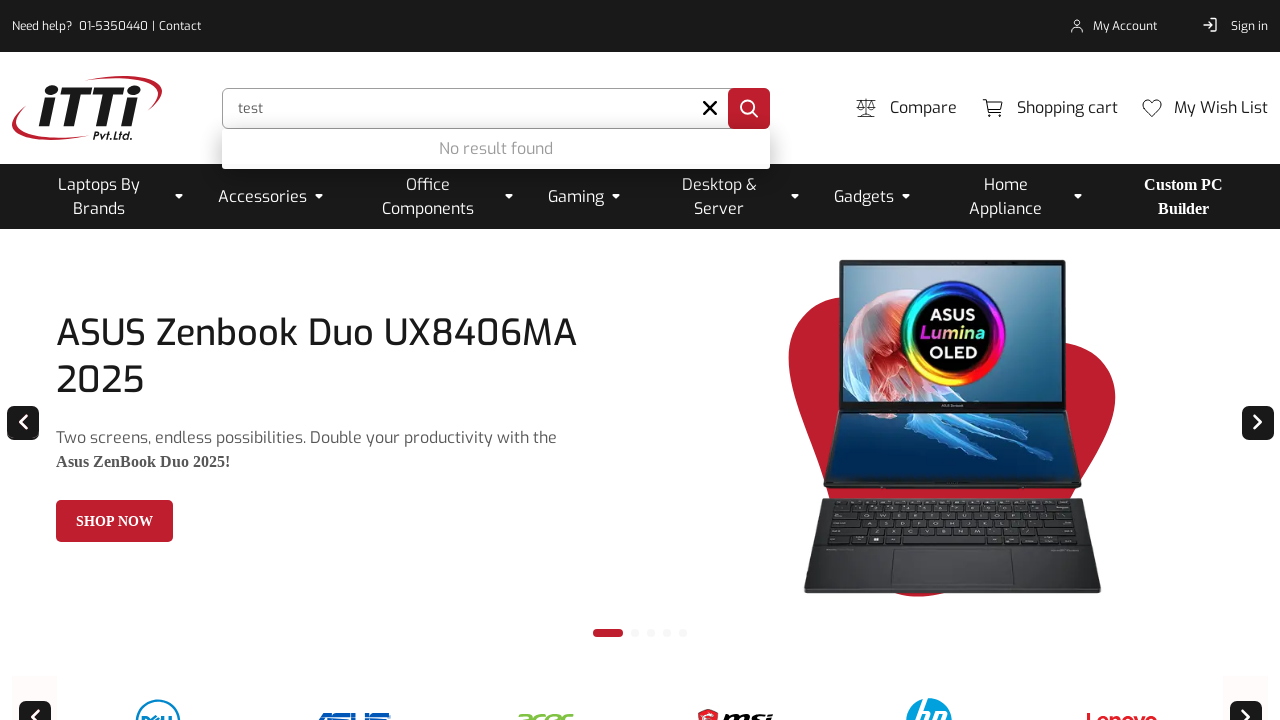

Pressed Enter to submit search on input[type='search'], input[type='text'][placeholder*='search' i], input.w-full 
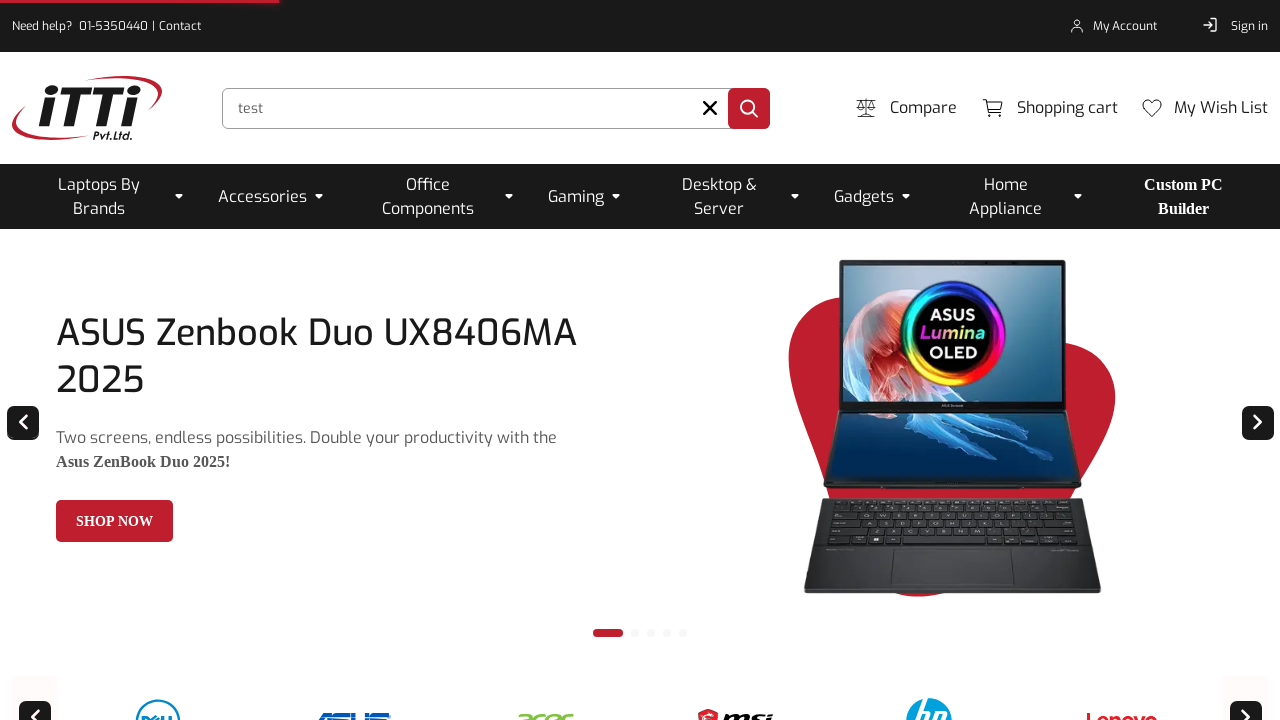

Waited for search results to load (networkidle state)
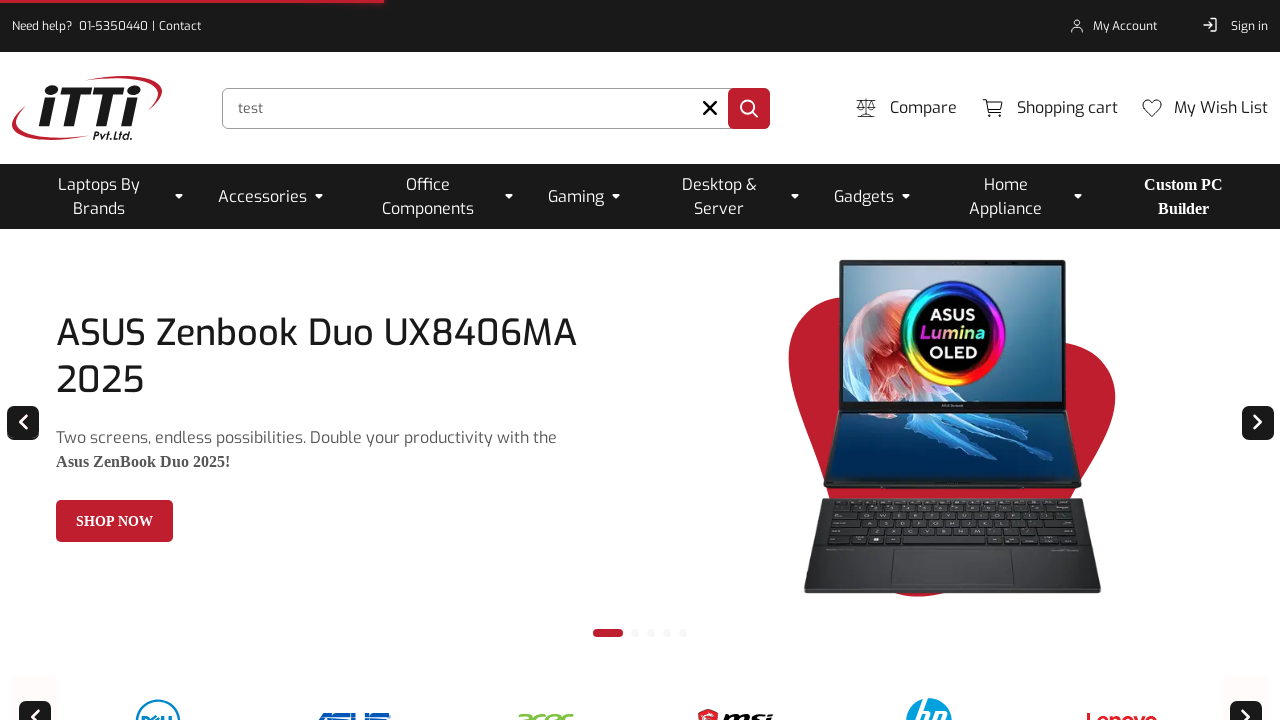

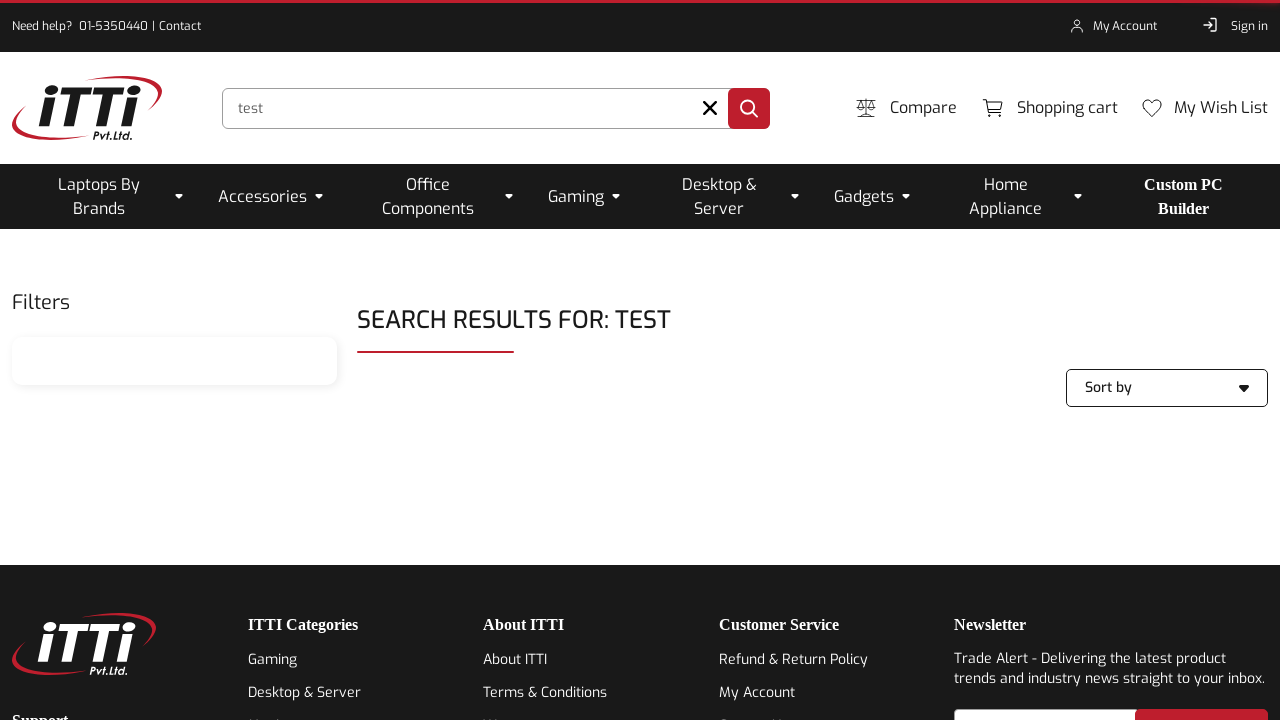